Tests dropdown selection functionality by selecting a currency option from a dropdown

Starting URL: https://rahulshettyacademy.com/dropdownsPractise/

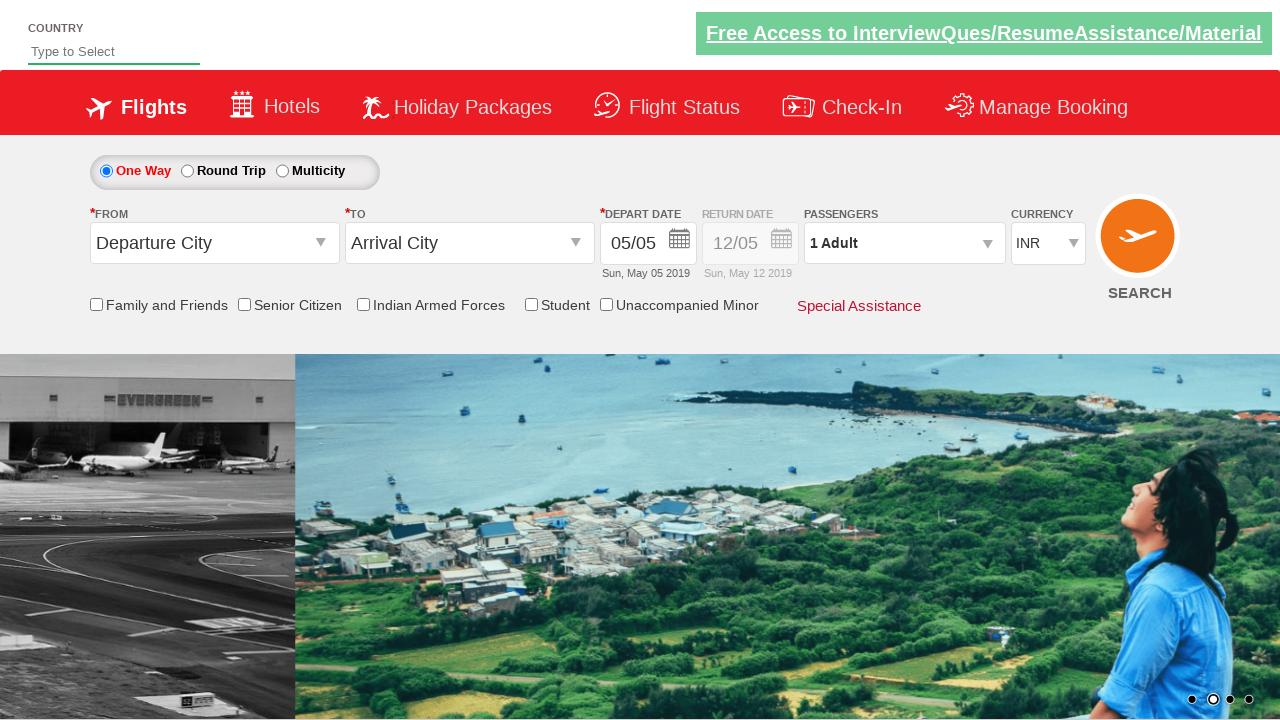

Navigated to dropdowns practice page
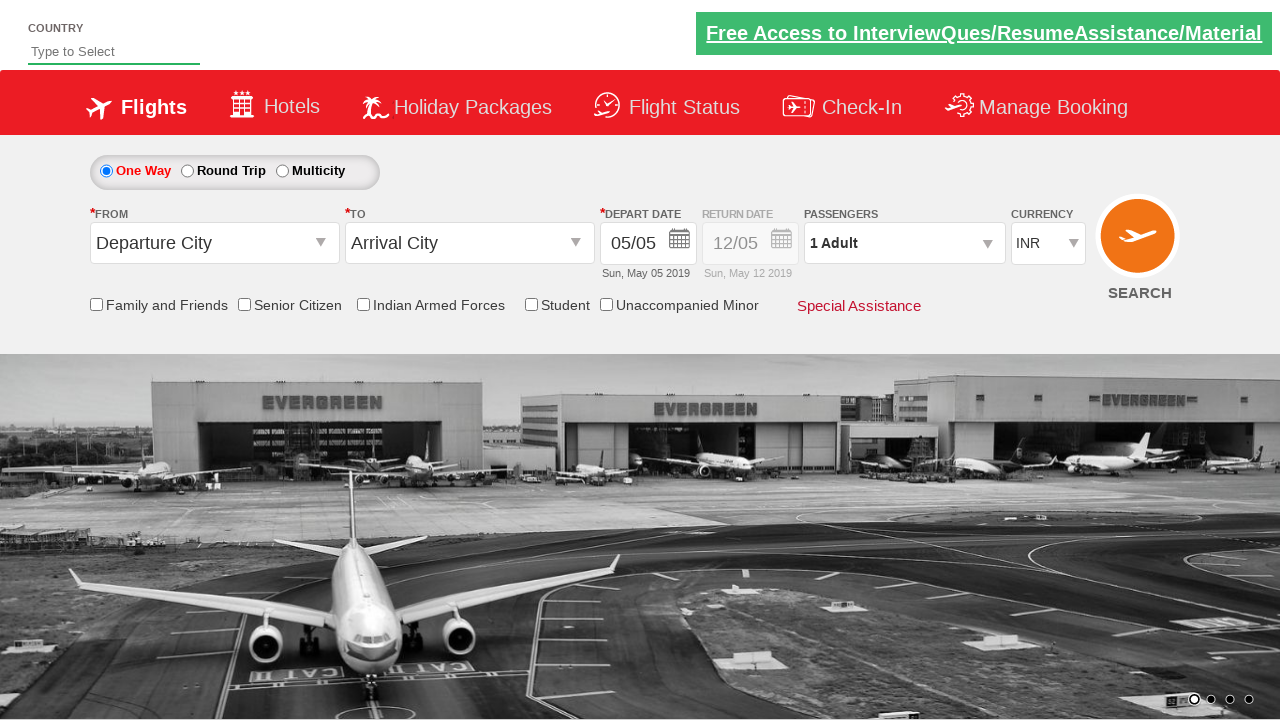

Selected USD currency from dropdown (index 3) on #ctl00_mainContent_DropDownListCurrency
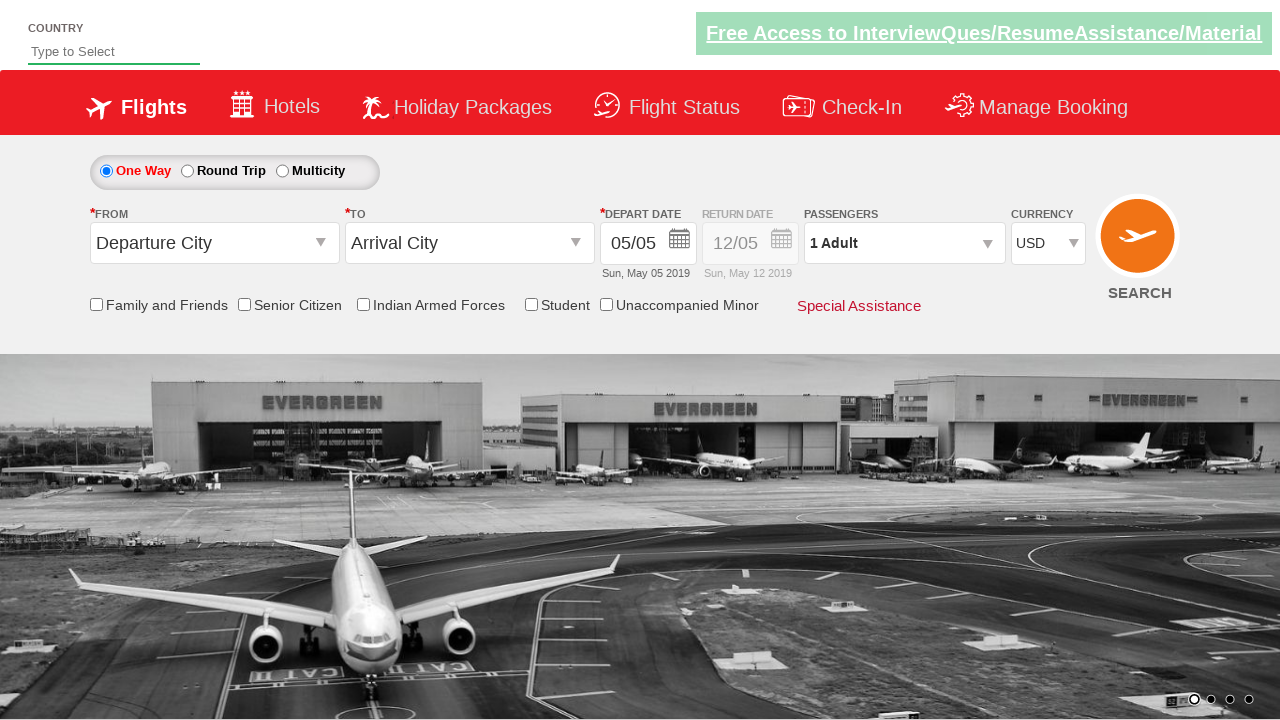

Waited 500ms for currency selection to take effect
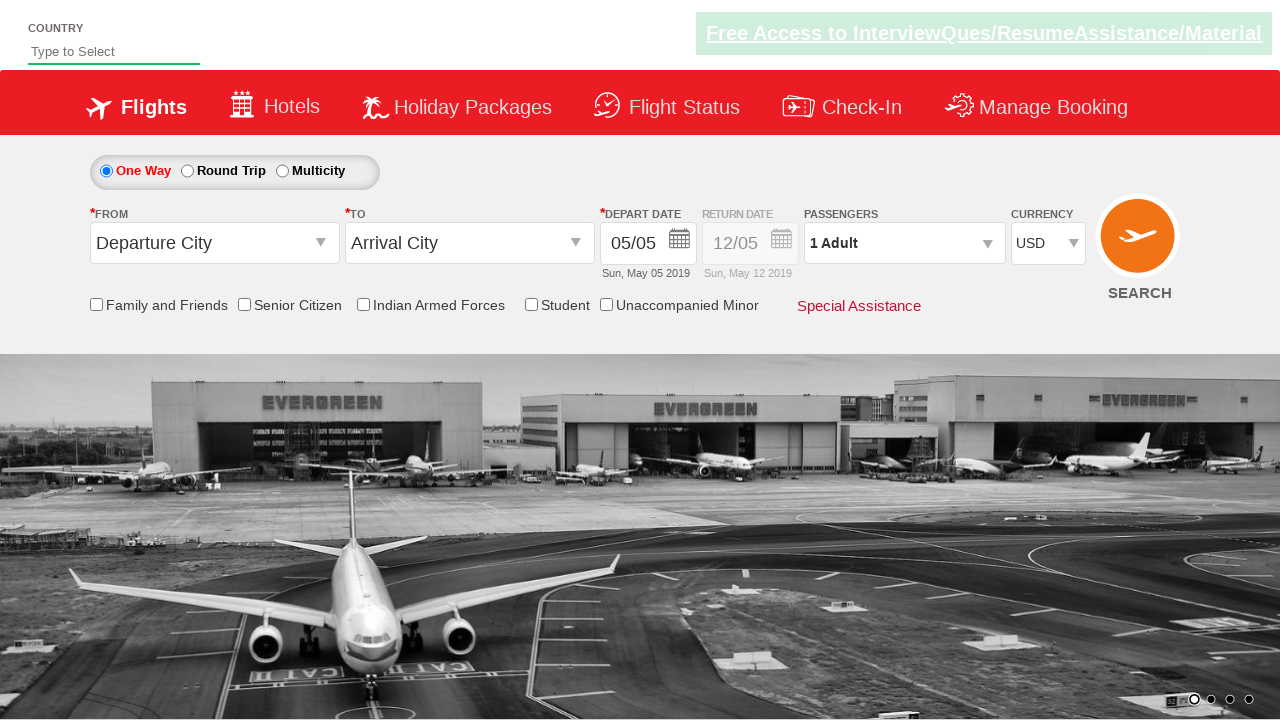

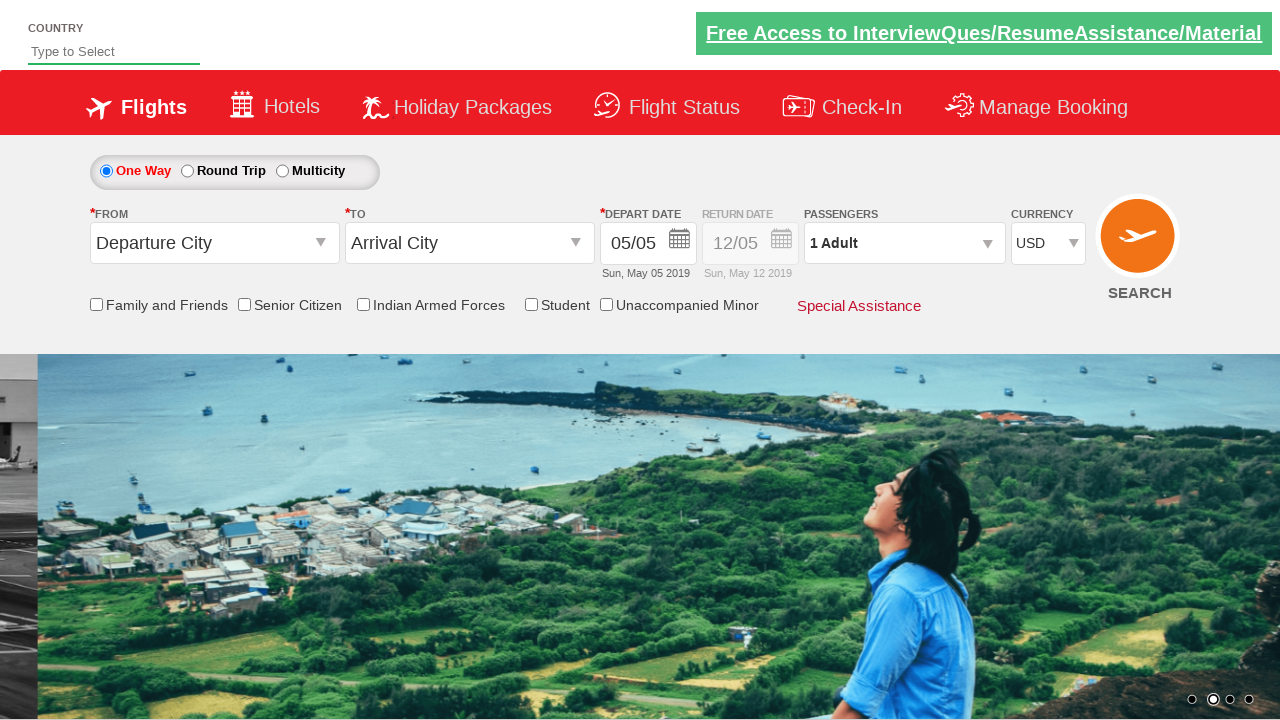